Tests browser window handling by clicking a link that opens a new window, extracting text from the child window, switching back to the parent window, and using the extracted data to fill a form field.

Starting URL: https://rahulshettyacademy.com/loginpagePractise/#

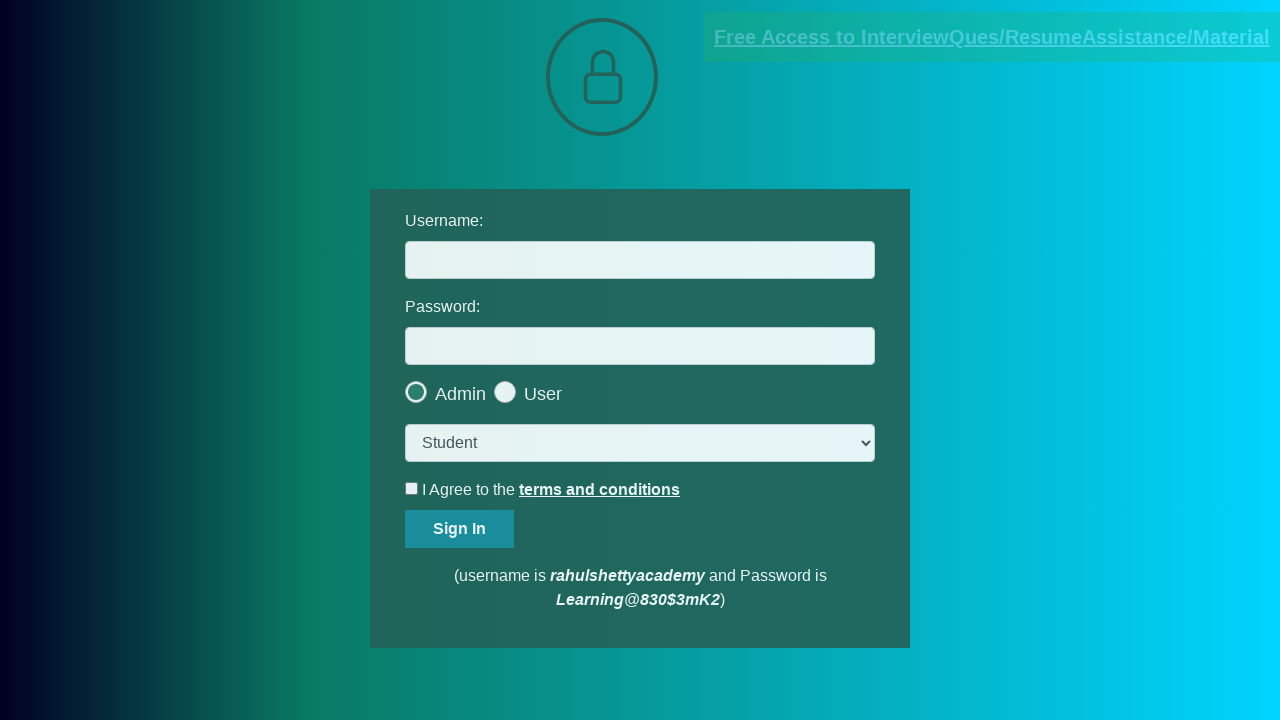

Clicked blinking text link to open new window at (992, 37) on .blinkingText
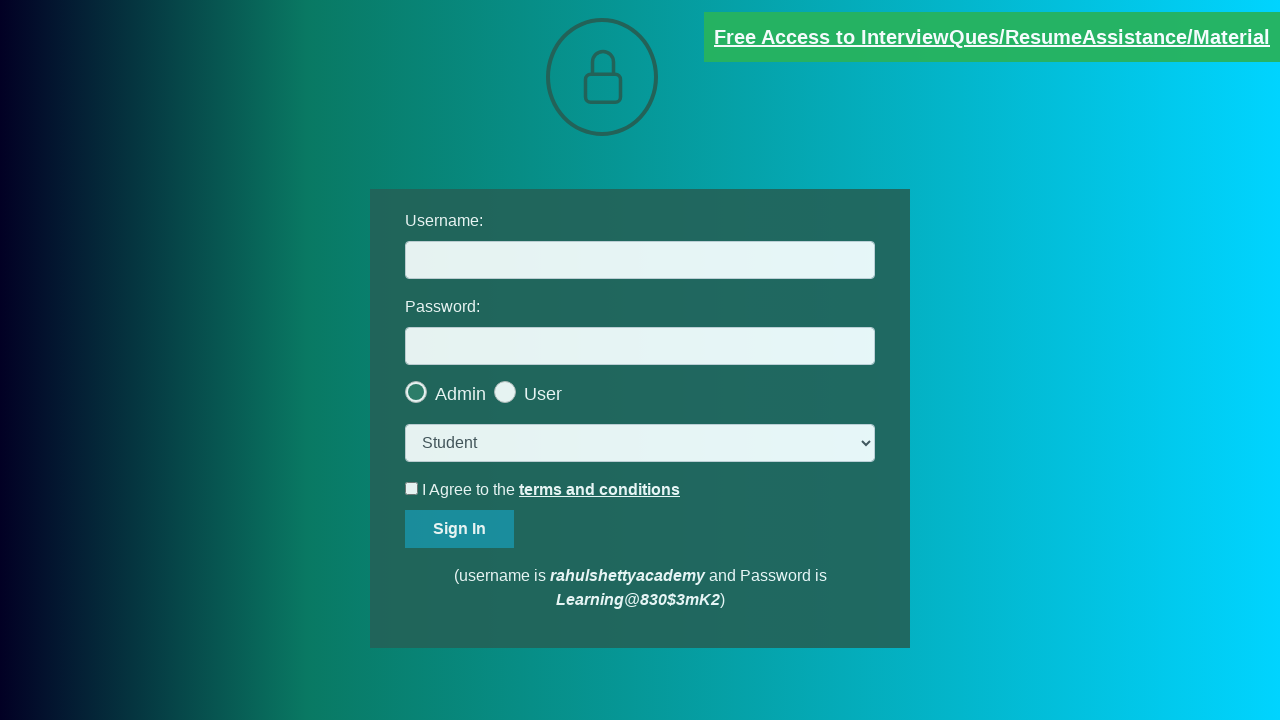

Captured child page handle from new window
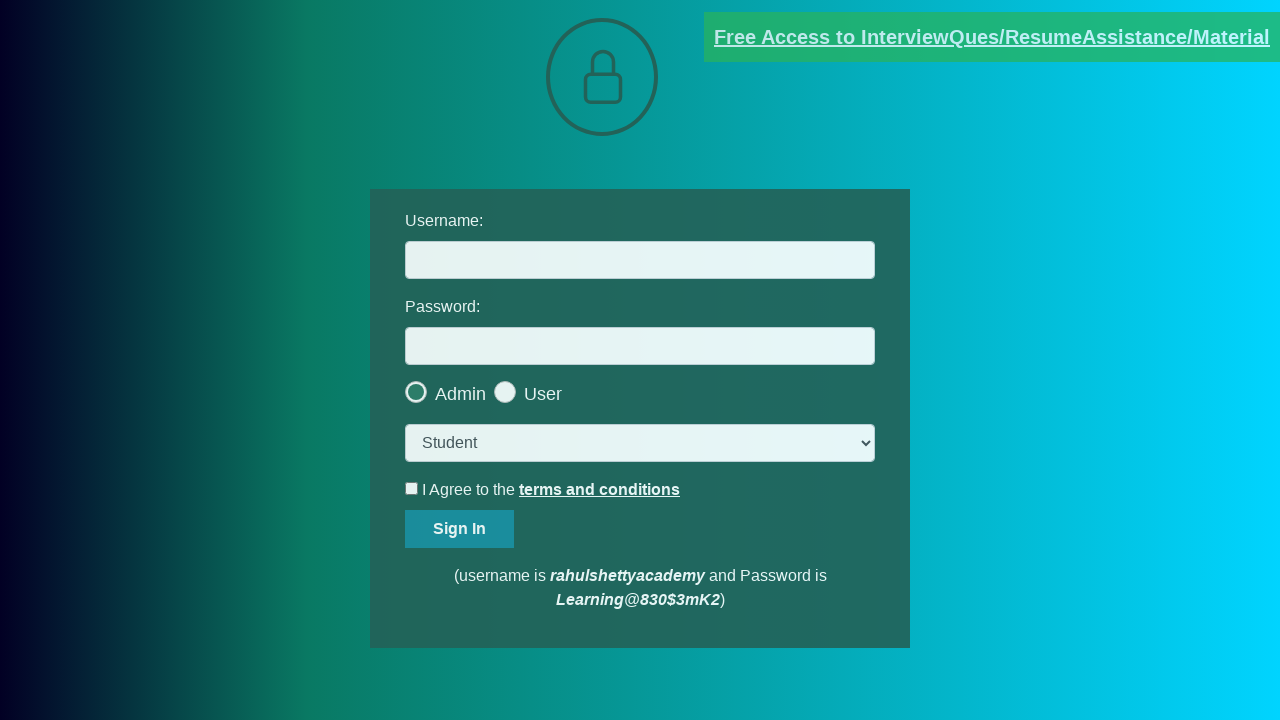

Waited for email text element to load in child window
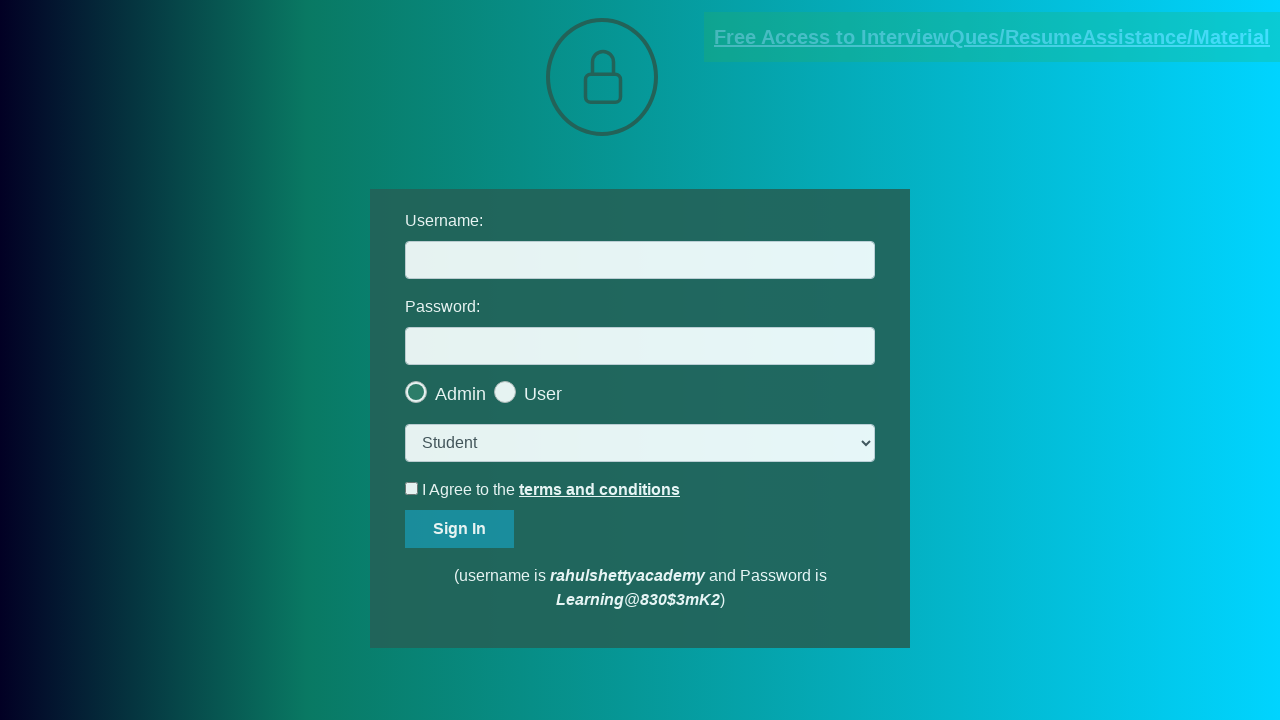

Extracted email text from child window element
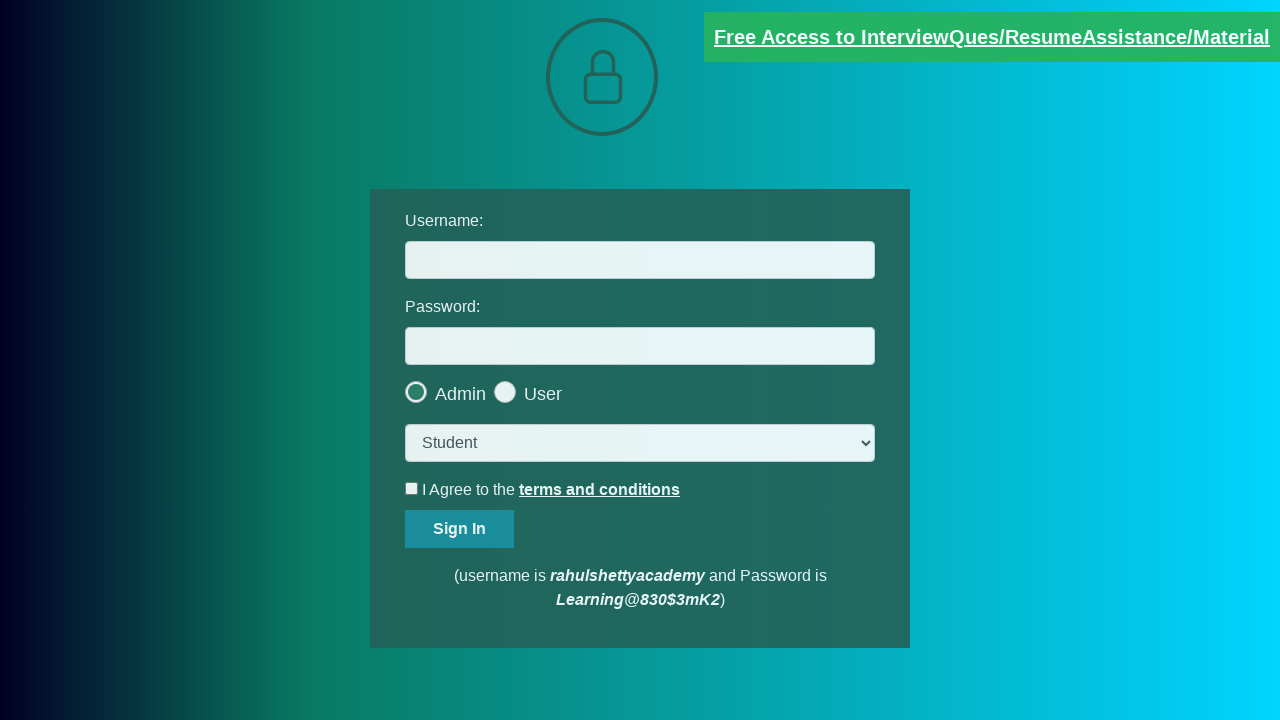

Parsed email ID from text: mentor@rahulshettyacademy.com
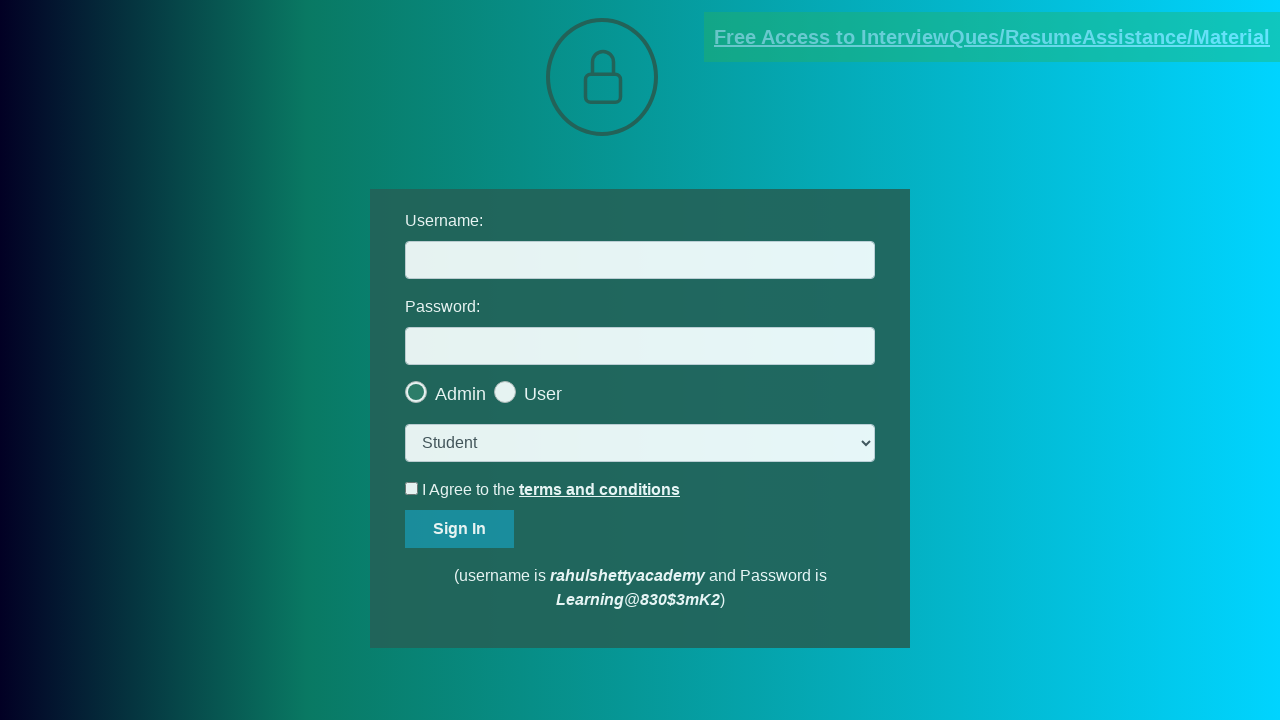

Switched back to parent window
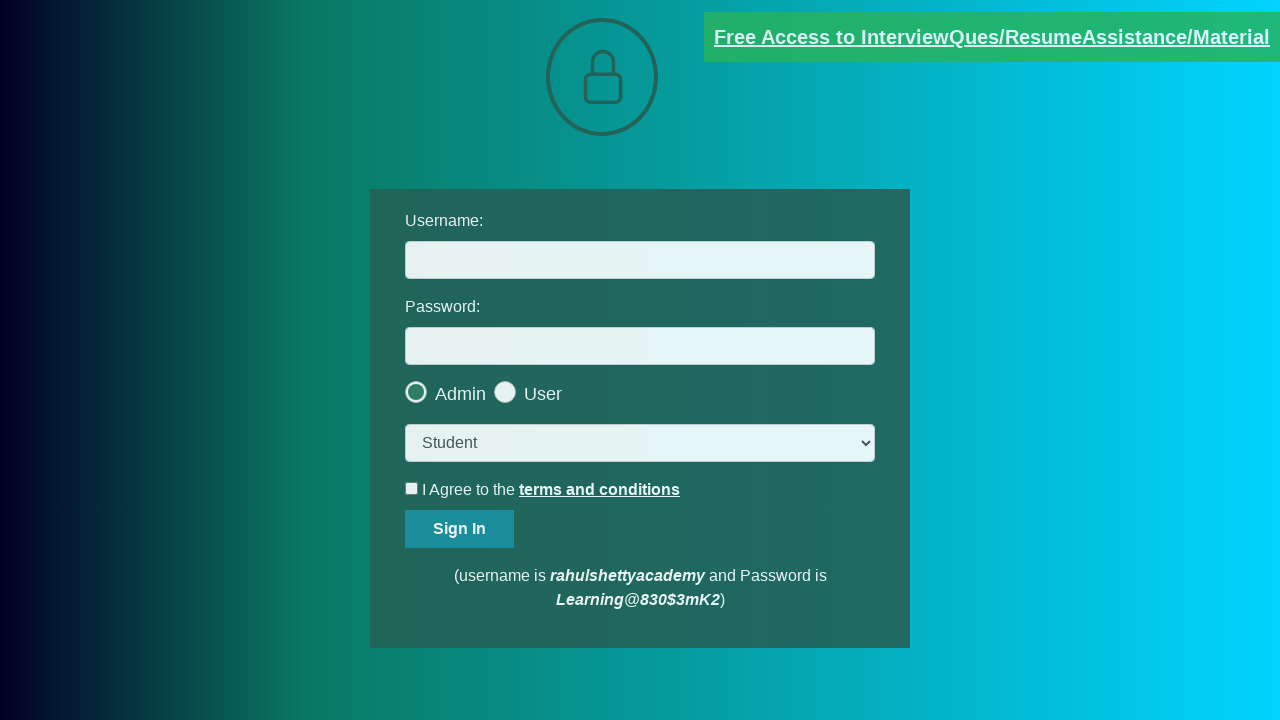

Filled username field with extracted email: mentor@rahulshettyacademy.com on #username
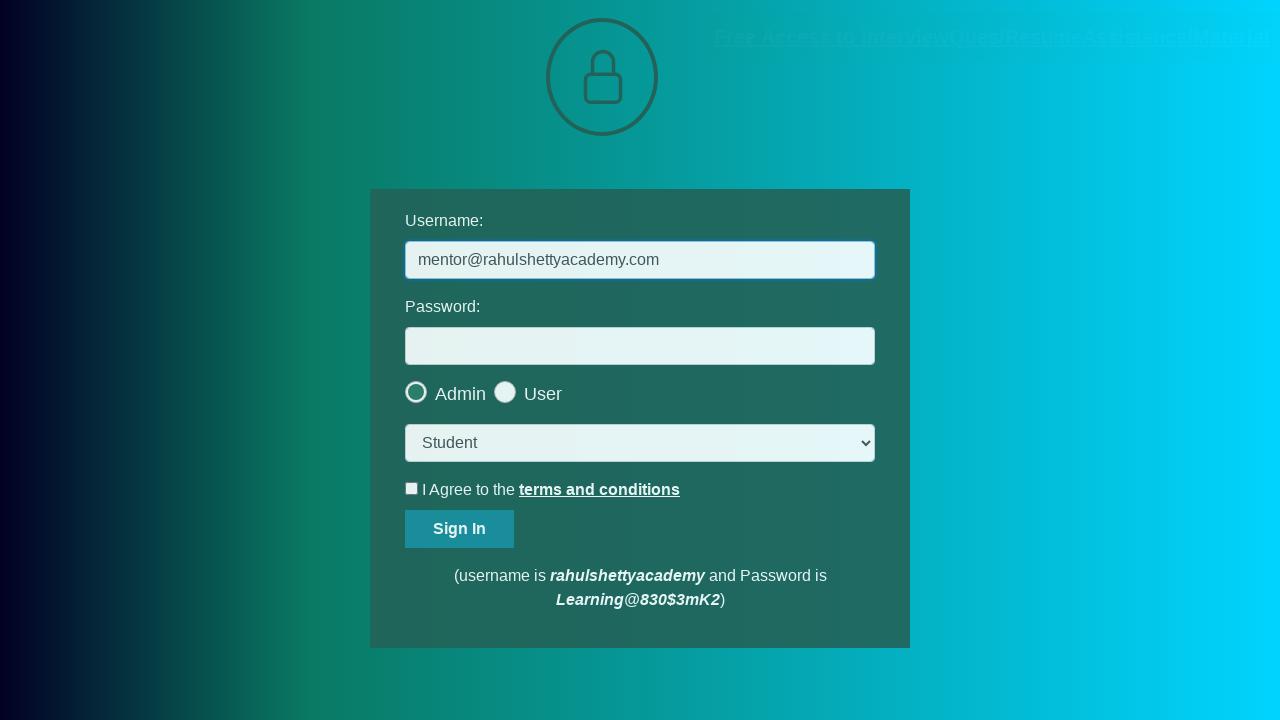

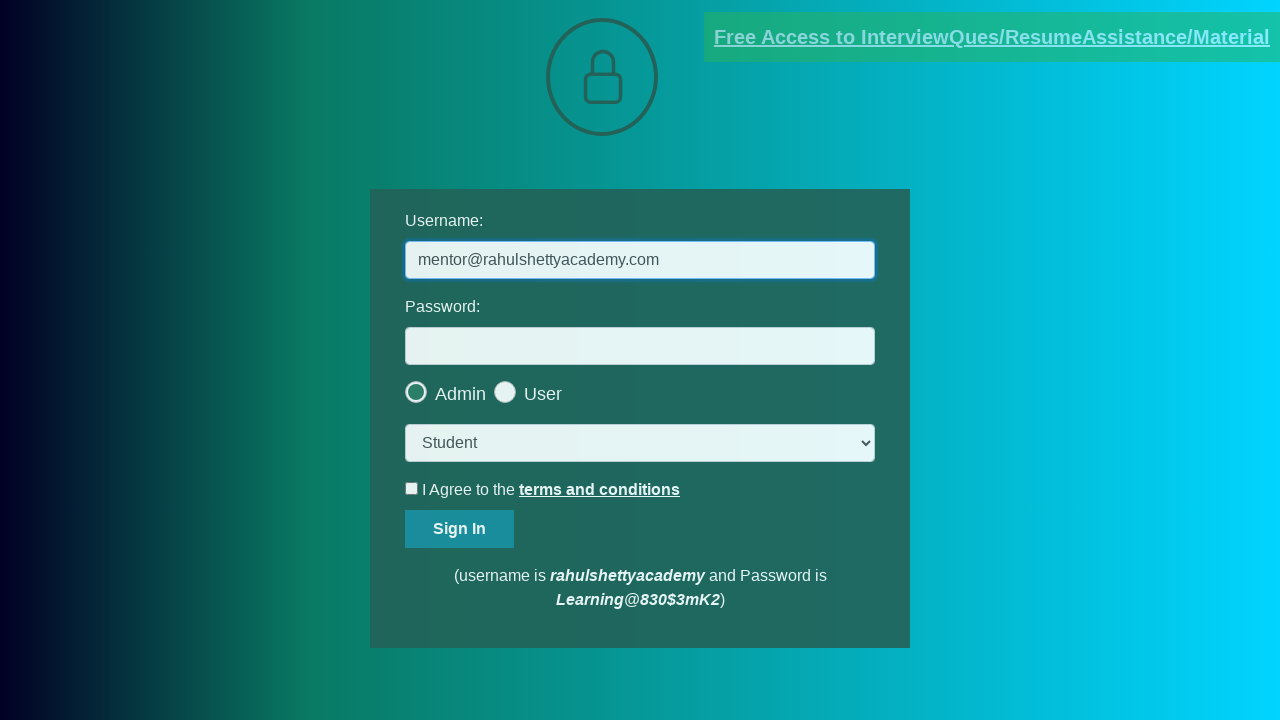